Tests input field interaction by filling an email input field and verifying the value was set correctly

Starting URL: https://example.cypress.io/commands/actions

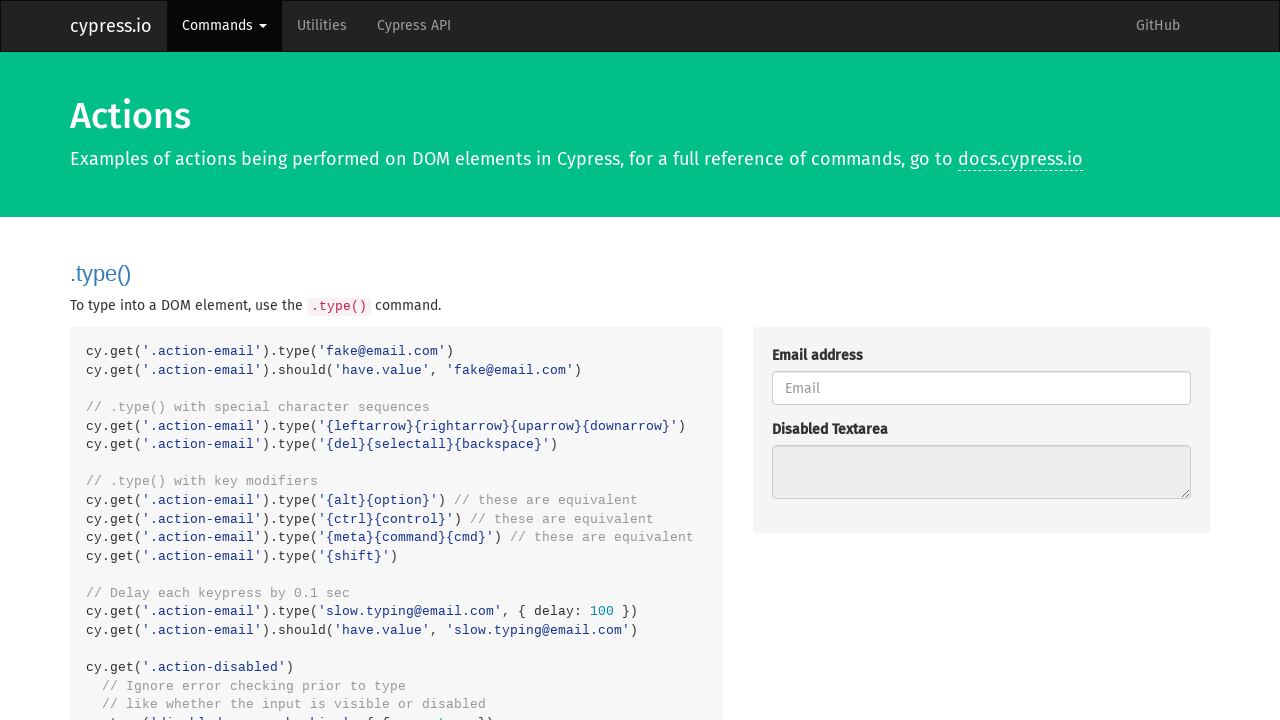

Filled email input field with 'playwright@example.com' on #email1
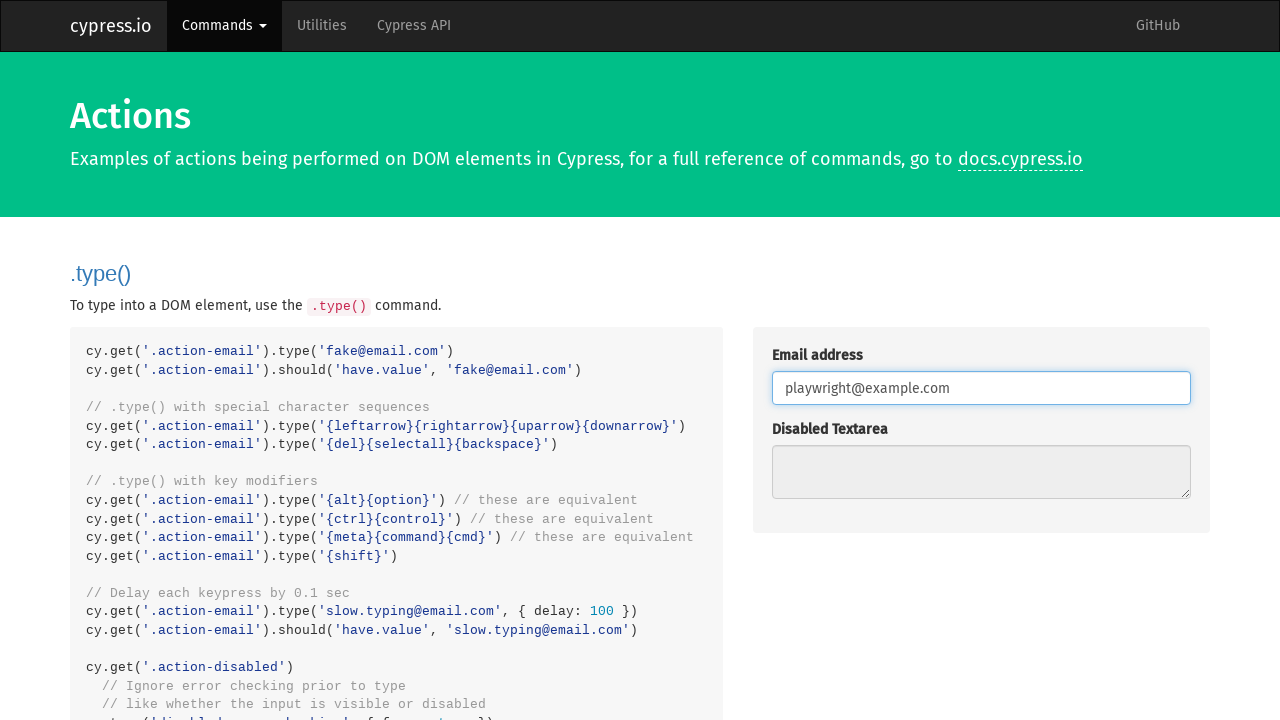

Retrieved email input field value
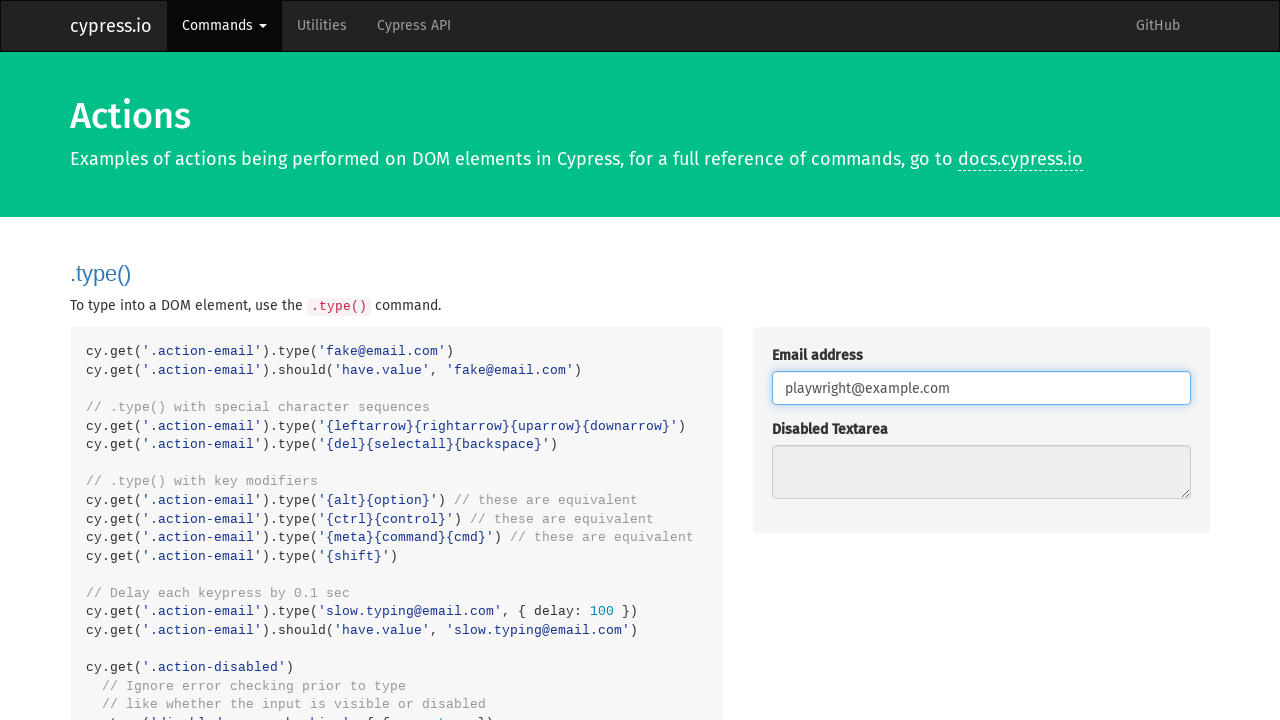

Verified email input value matches 'playwright@example.com'
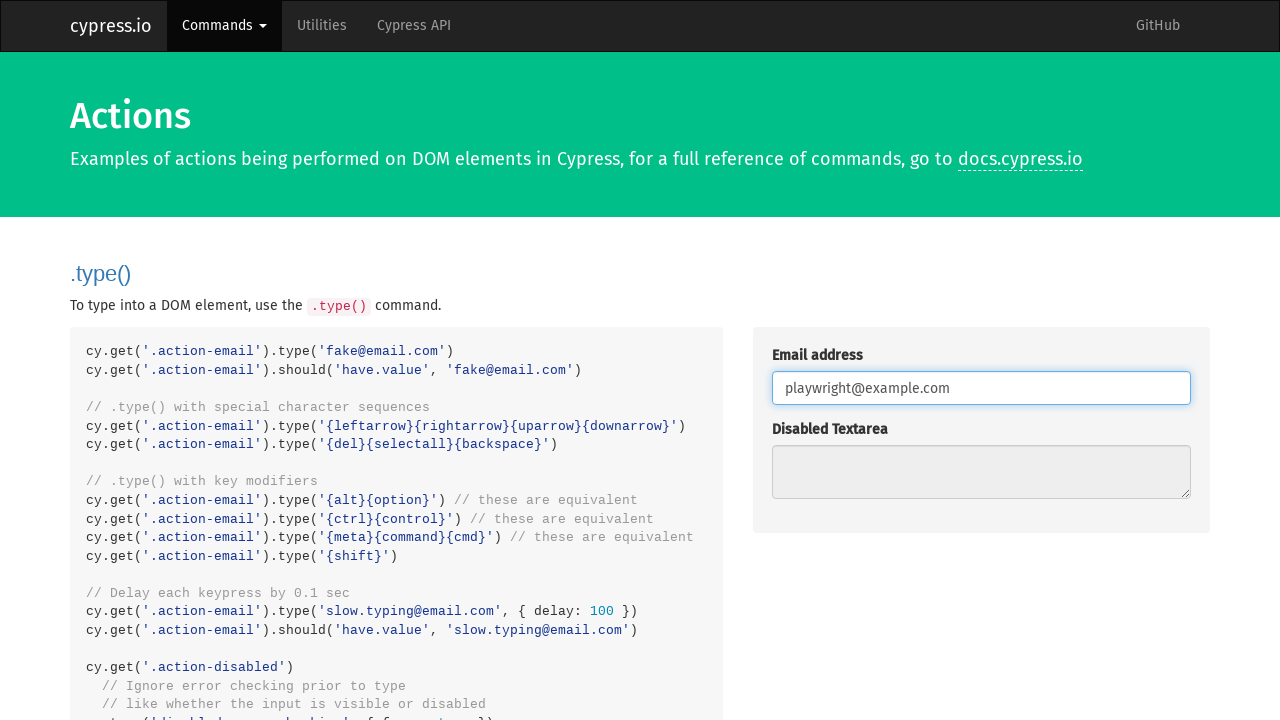

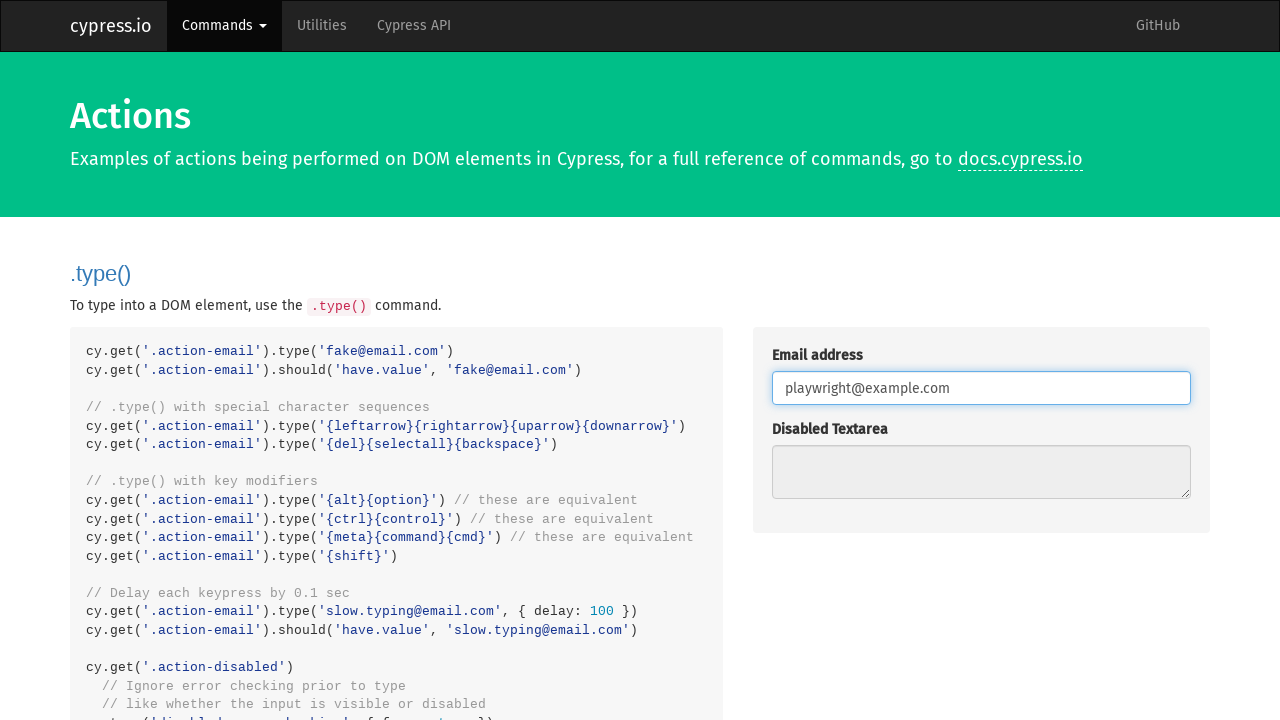